Tests clicking on a link that opens a popup window on the omayo test page

Starting URL: https://omayo.blogspot.com/

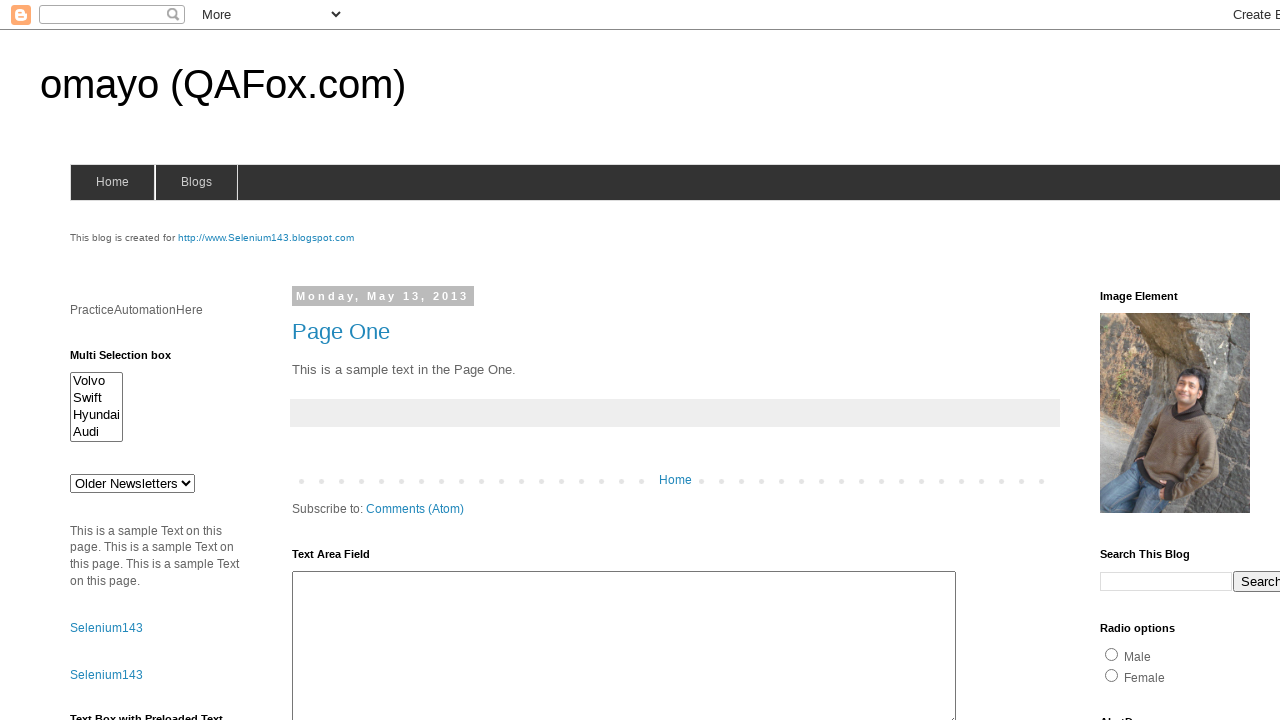

Clicked on 'Open a popup window' link at (132, 360) on text=Open a popup window
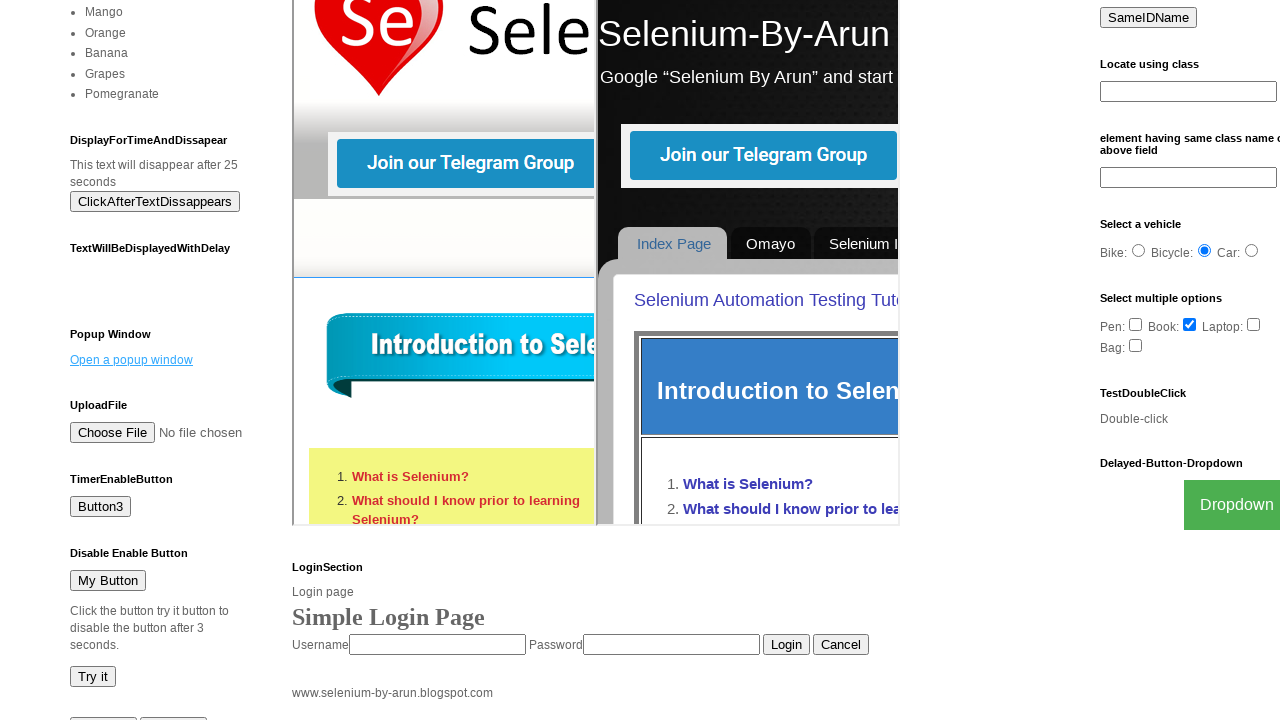

Waited 2 seconds for popup window to open
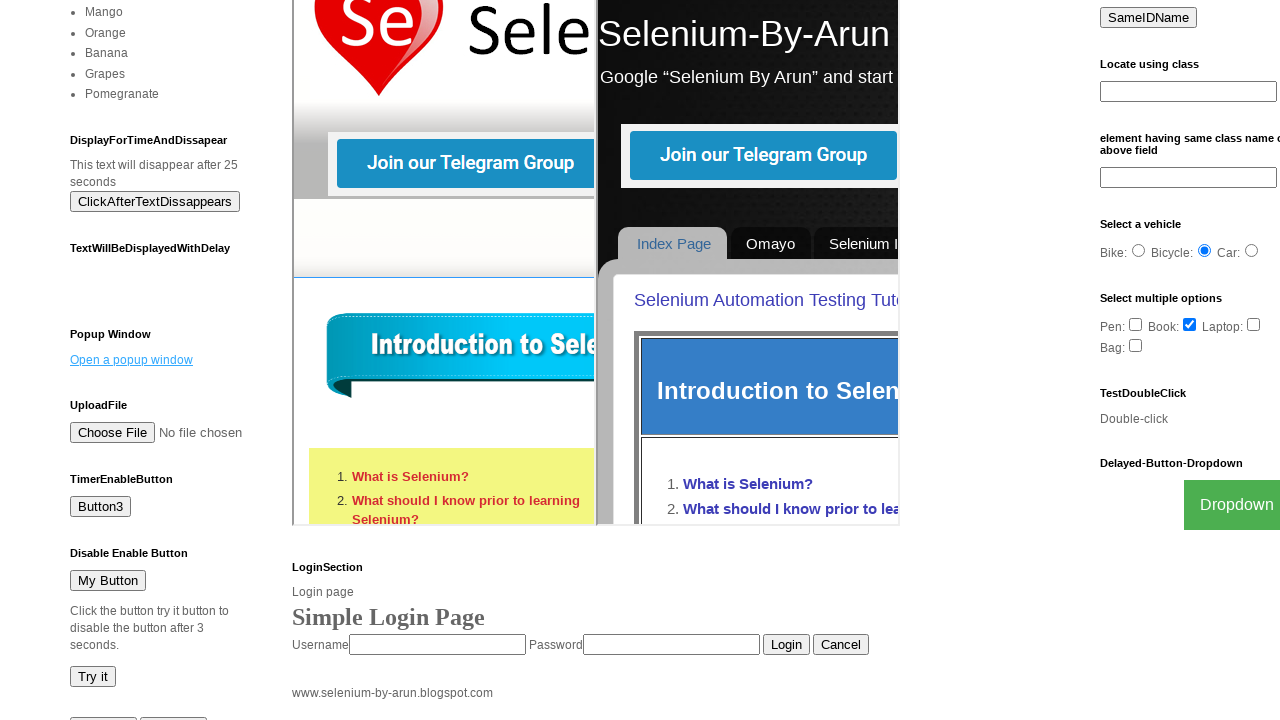

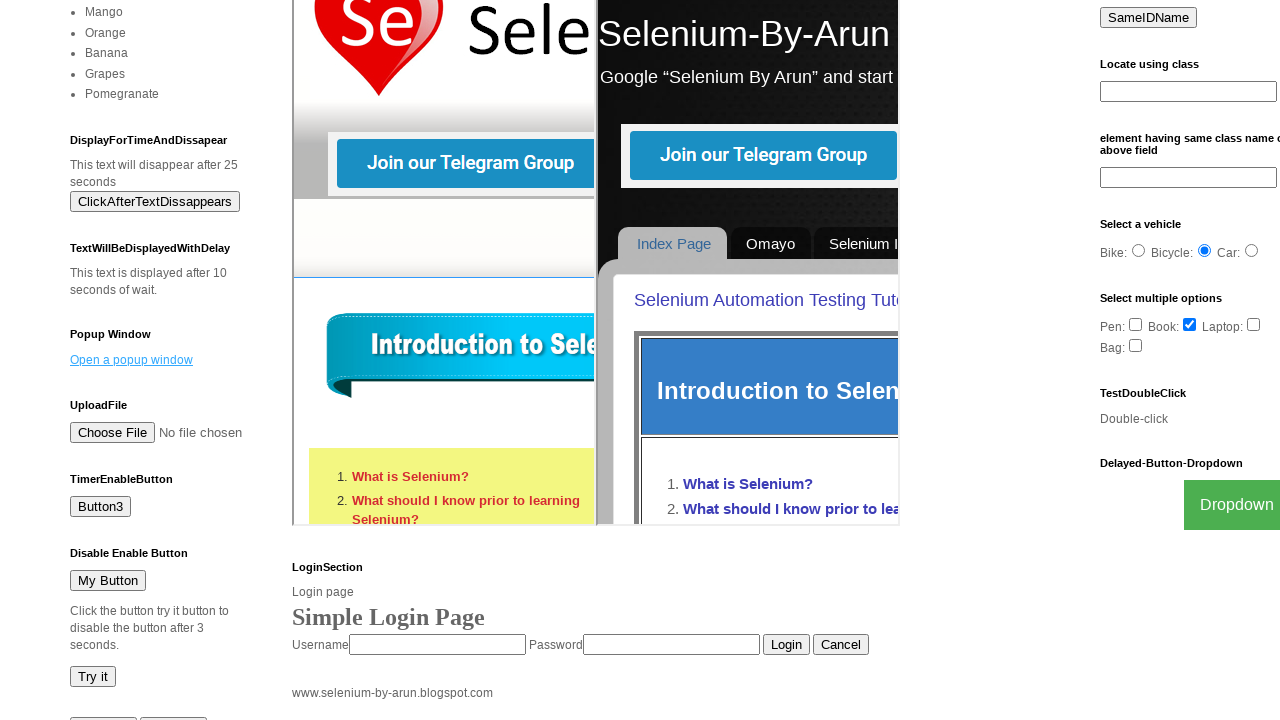